Tests dropdown selection functionality by selecting specific values from year, month, day, and state dropdowns on a form

Starting URL: https://testcenter.techproeducation.com/index.php?page=dropdown

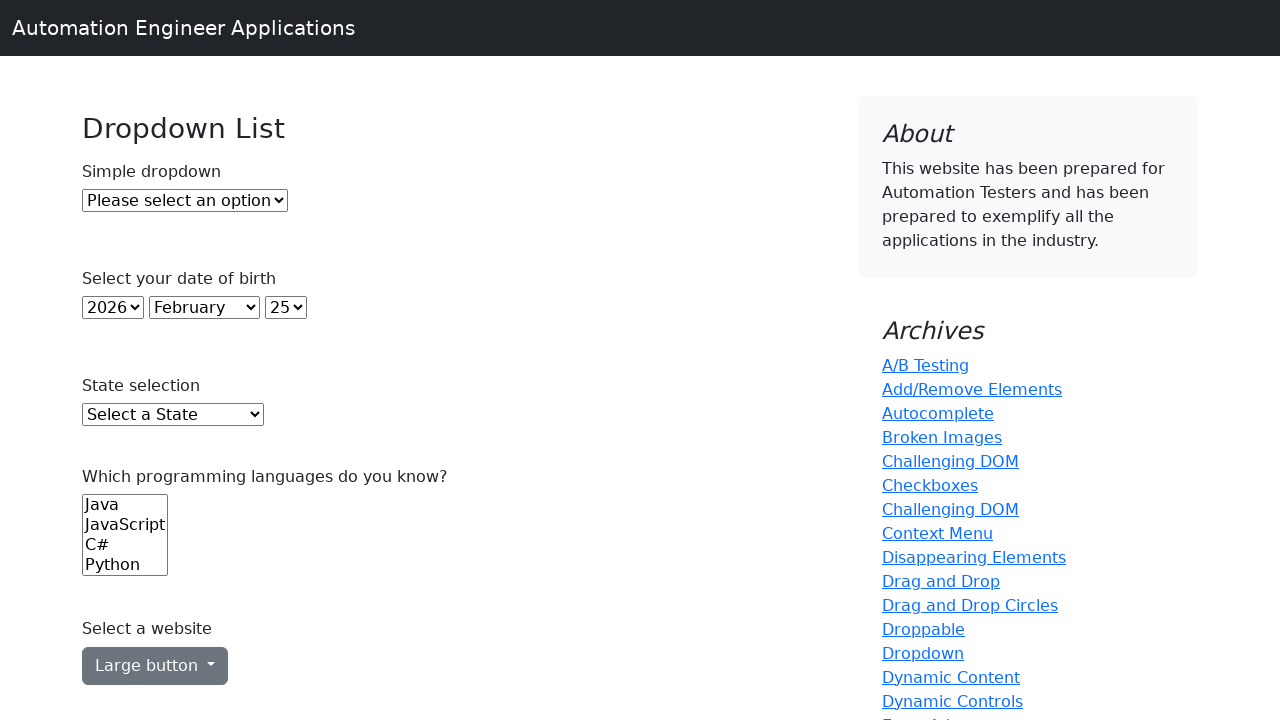

Selected year 2005 from year dropdown on xpath=//select[@id='year']
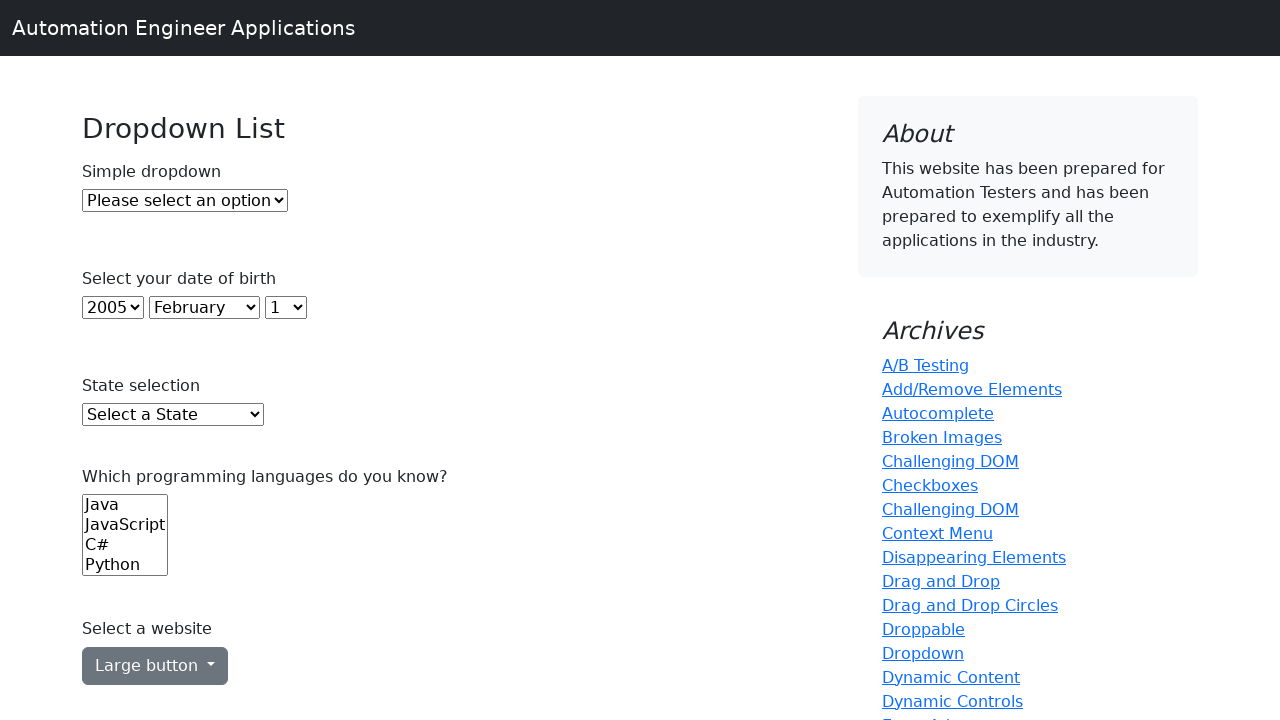

Selected November from month dropdown on xpath=//*[@id='month']
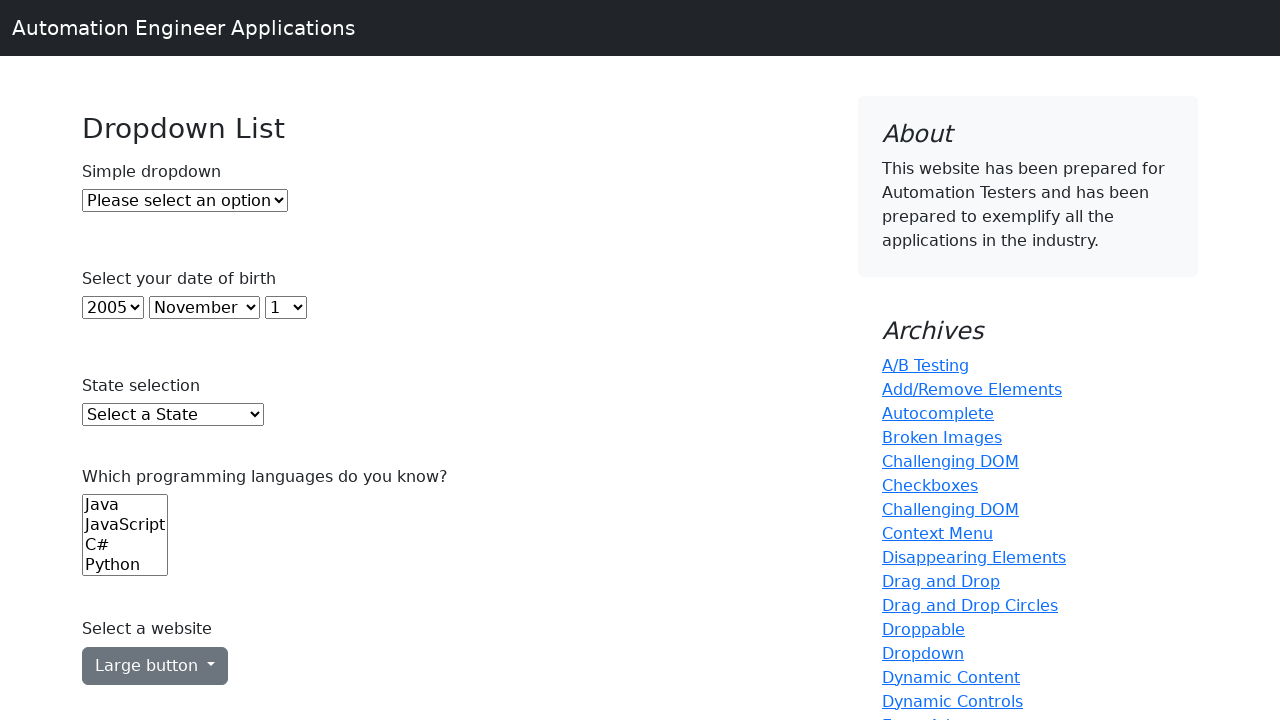

Selected day 10 from day dropdown on xpath=//*[@id='day']
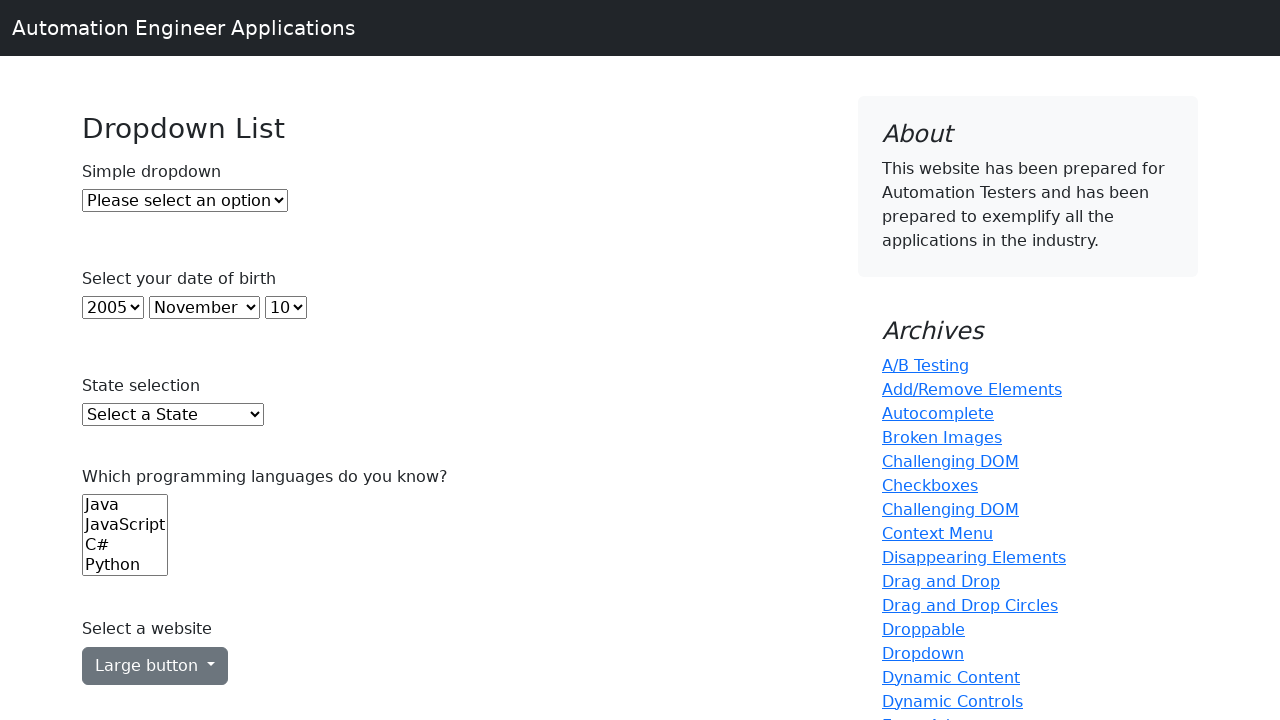

Selected Texas from state dropdown on #state
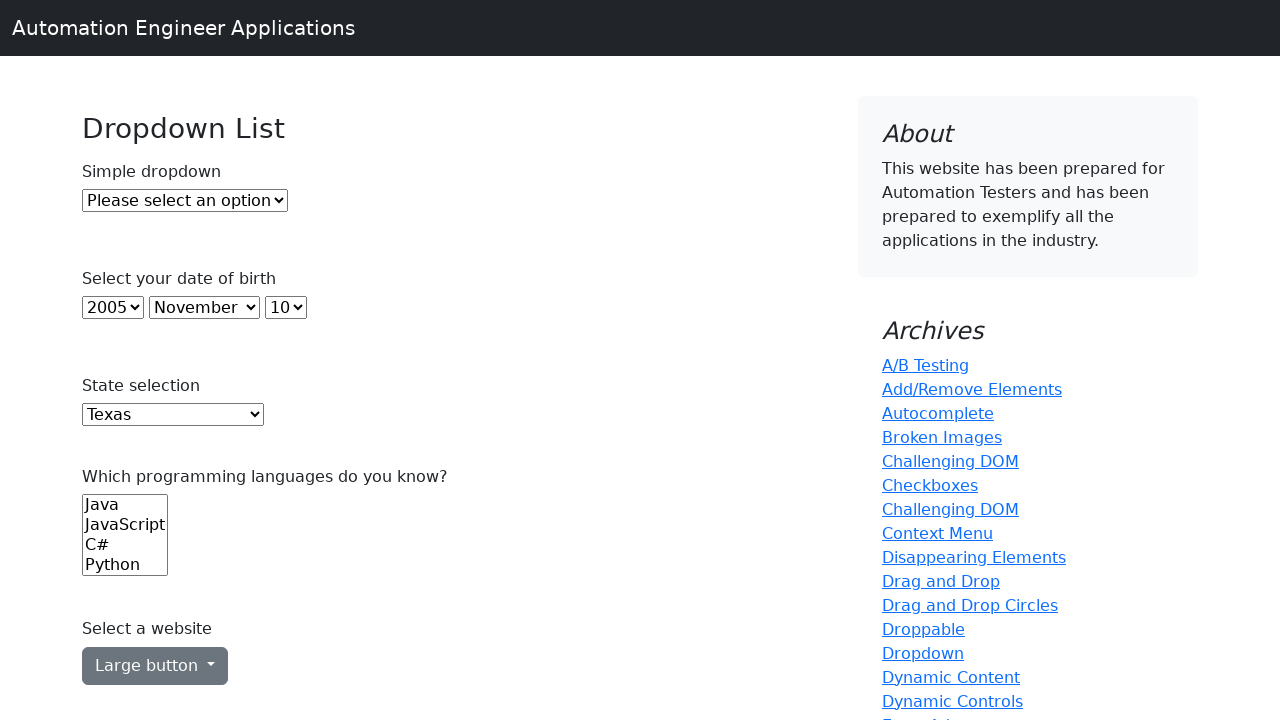

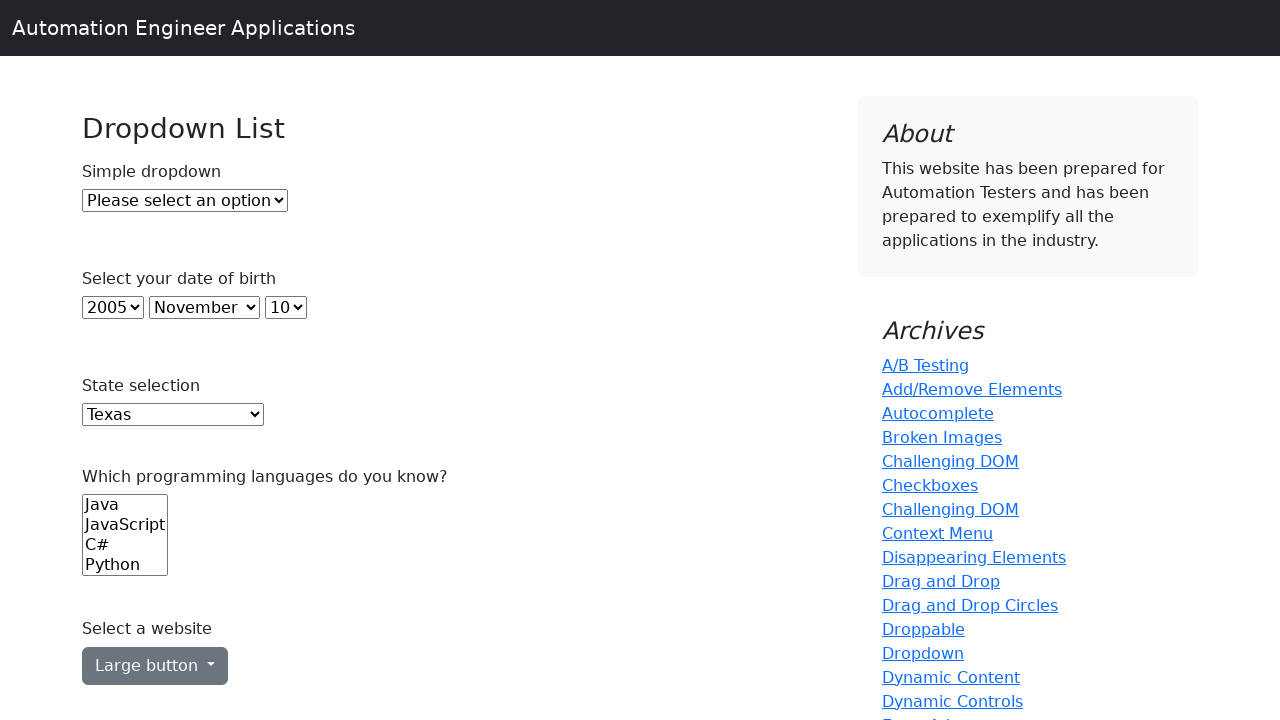